Tests clearing the complete state of all items by checking and then unchecking the toggle all

Starting URL: https://demo.playwright.dev/todomvc

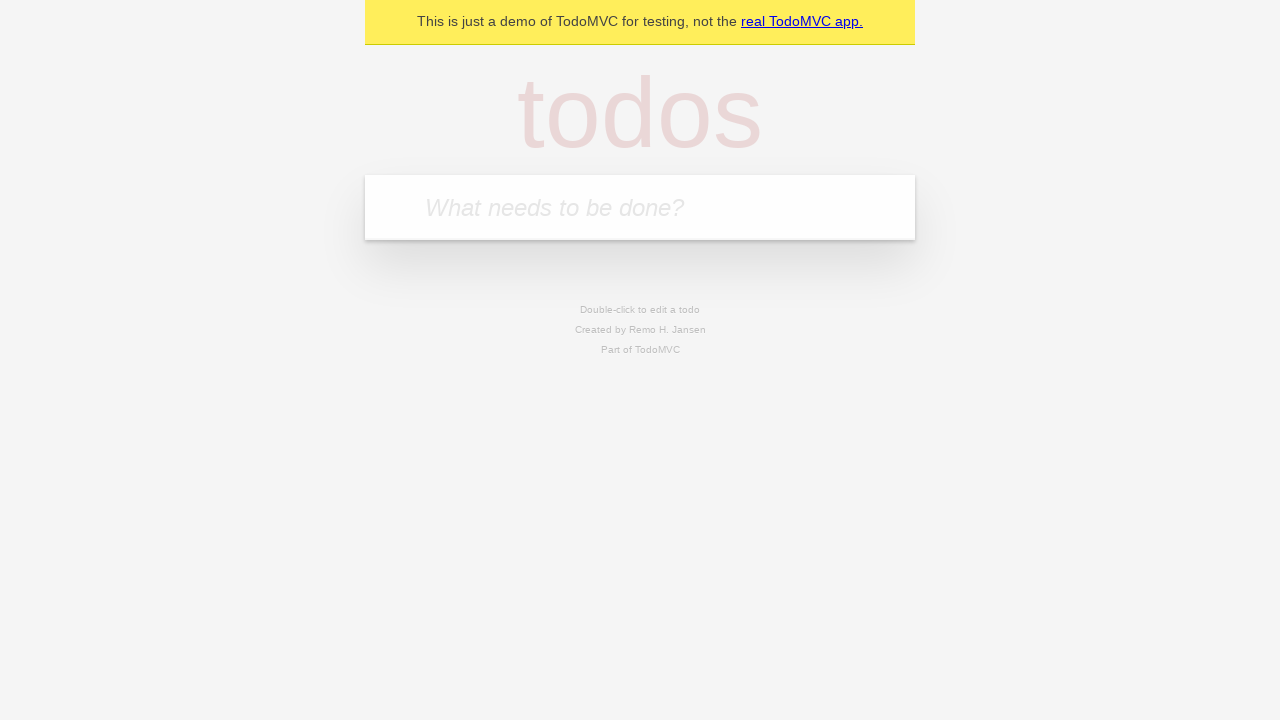

Filled todo input with 'buy some cheese' on internal:attr=[placeholder="What needs to be done?"i]
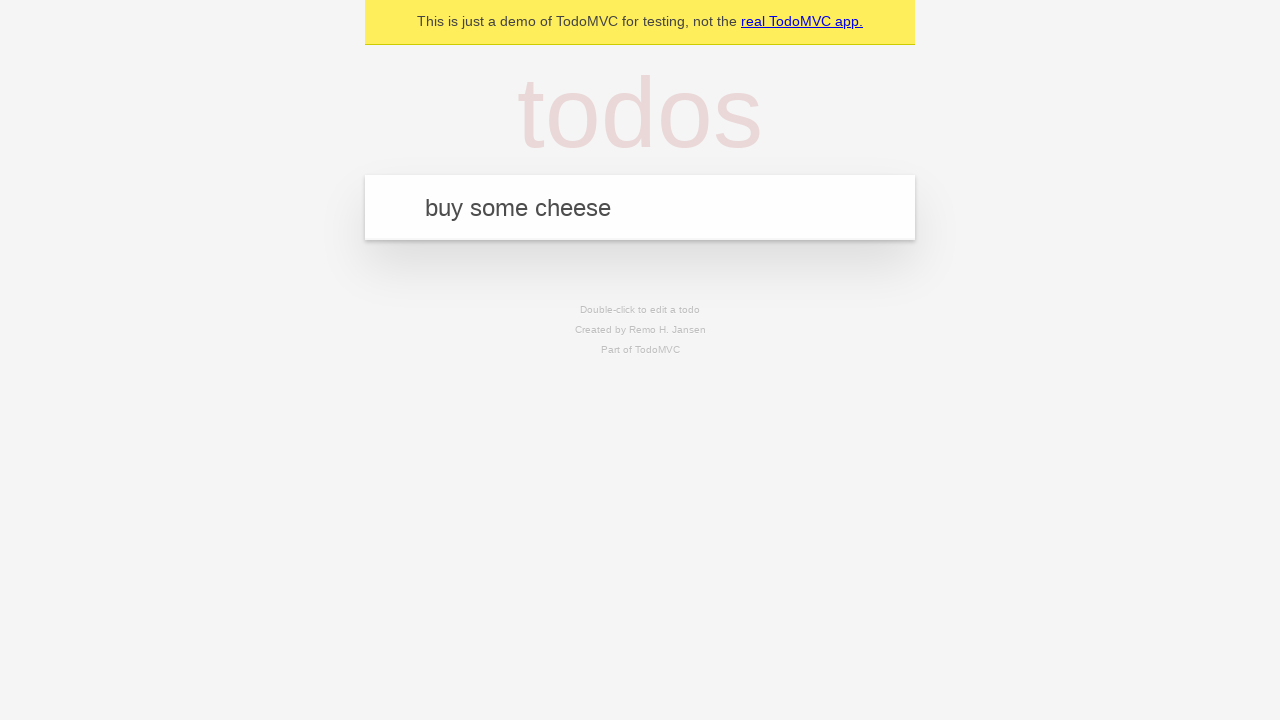

Pressed Enter to create todo 'buy some cheese' on internal:attr=[placeholder="What needs to be done?"i]
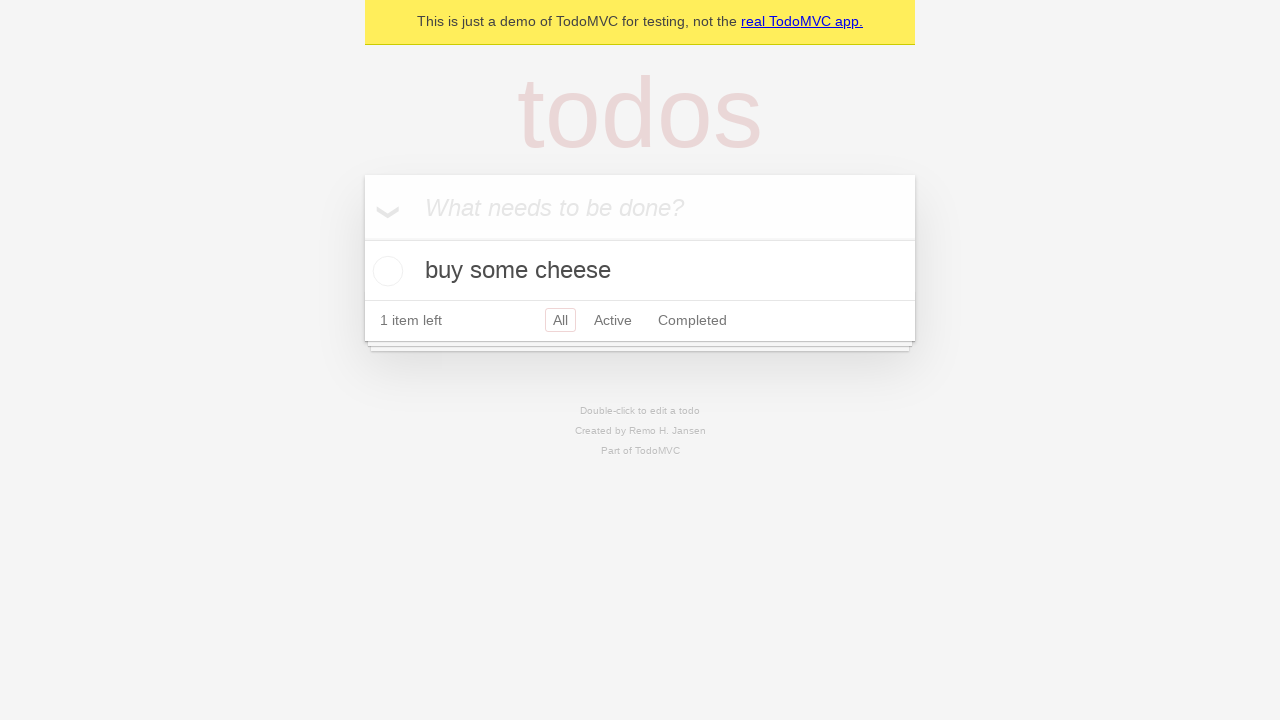

Filled todo input with 'feed the cat' on internal:attr=[placeholder="What needs to be done?"i]
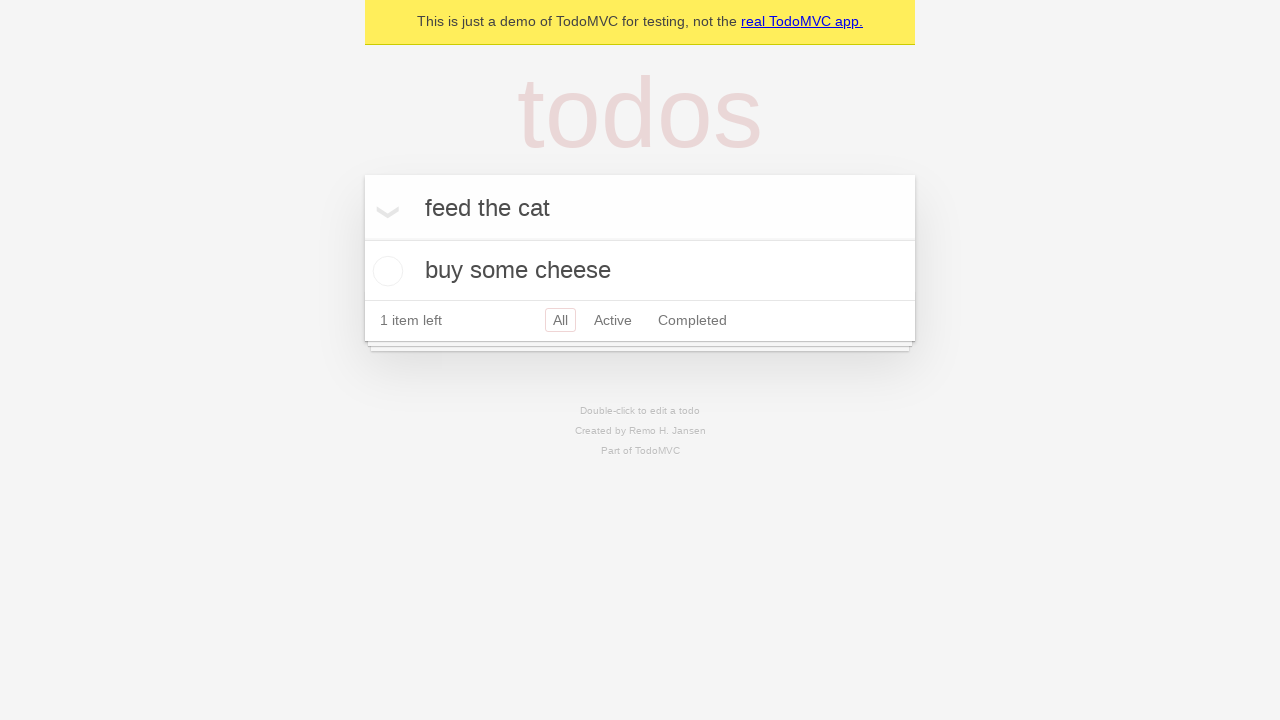

Pressed Enter to create todo 'feed the cat' on internal:attr=[placeholder="What needs to be done?"i]
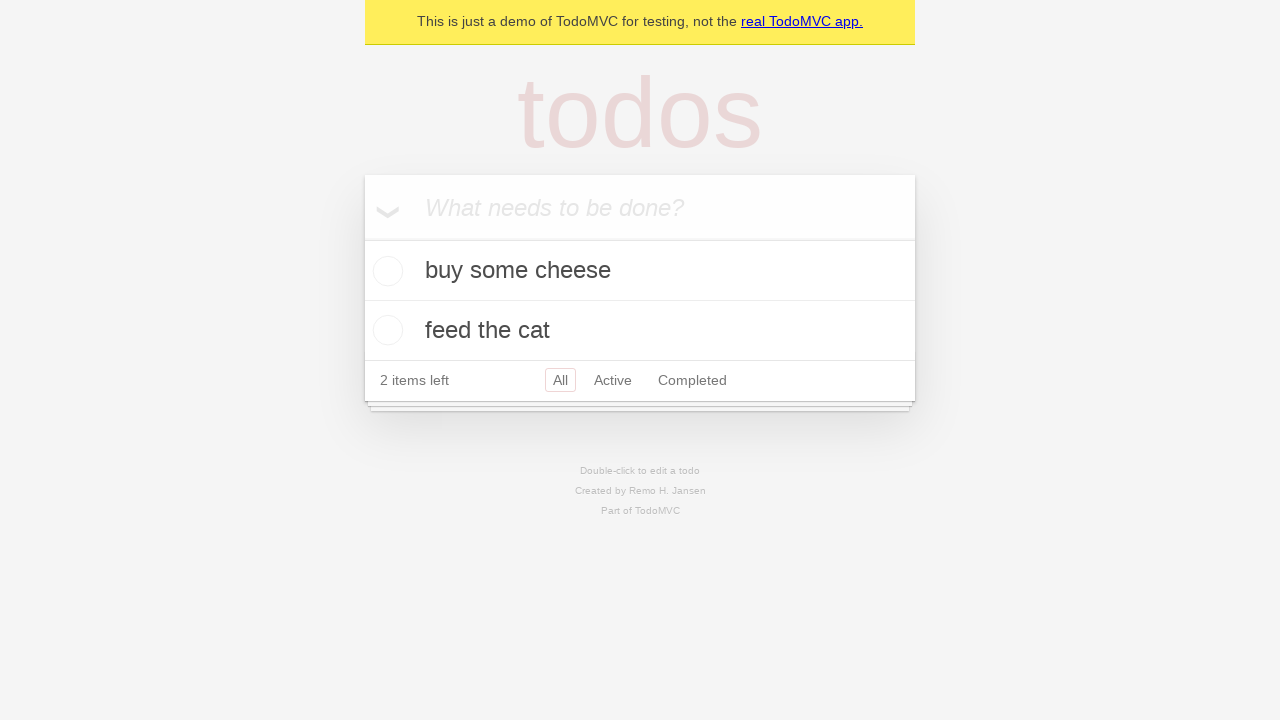

Filled todo input with 'book a doctors appointment' on internal:attr=[placeholder="What needs to be done?"i]
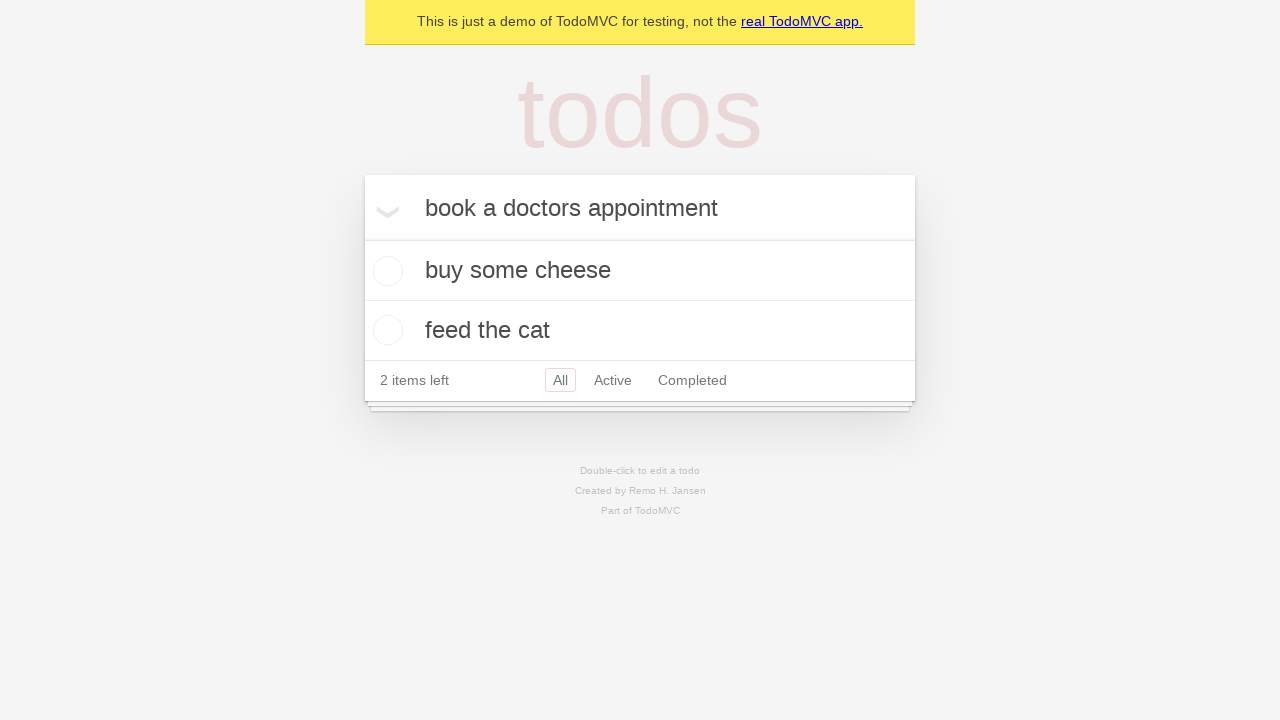

Pressed Enter to create todo 'book a doctors appointment' on internal:attr=[placeholder="What needs to be done?"i]
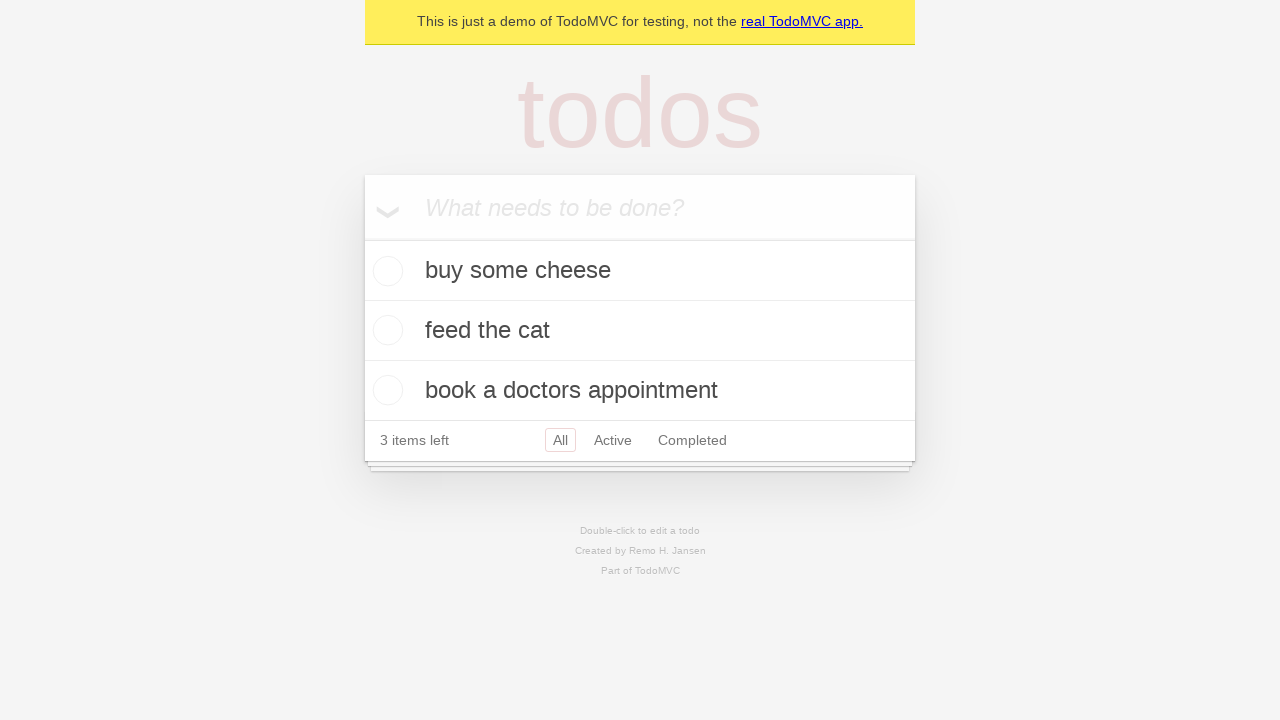

Checked toggle all to mark all items as complete at (362, 238) on internal:label="Mark all as complete"i
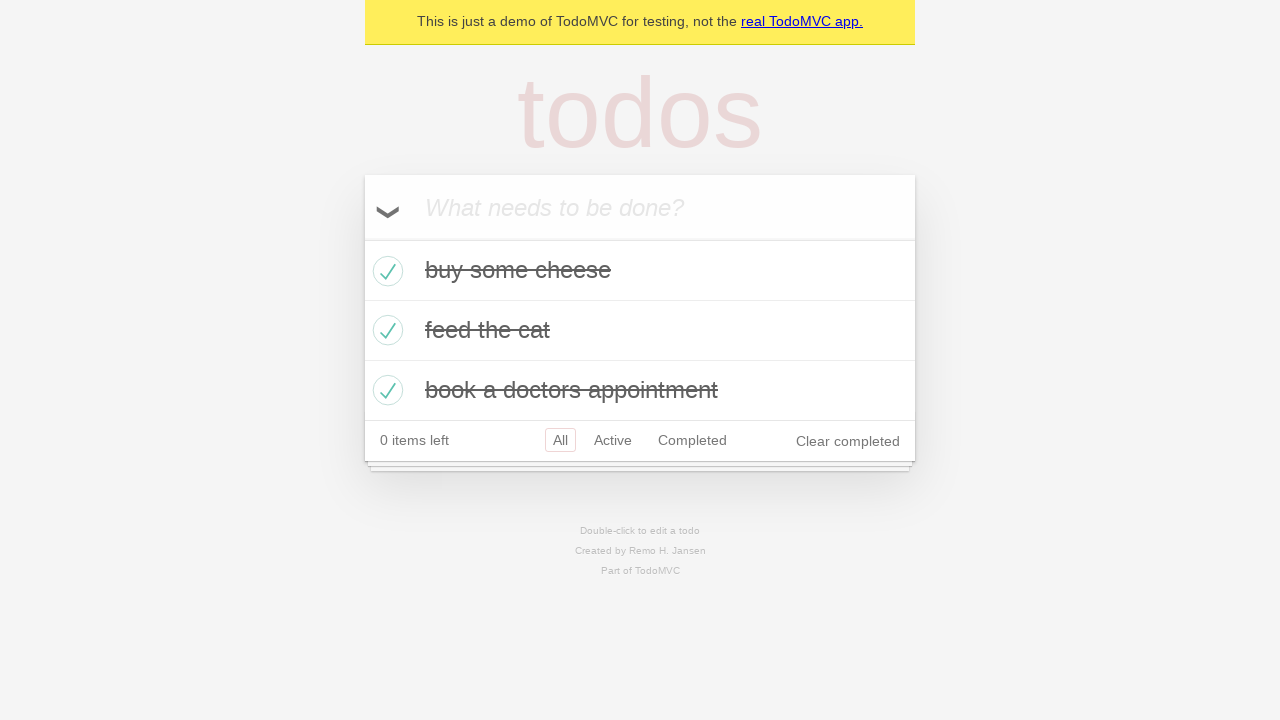

Unchecked toggle all to clear complete state of all items at (362, 238) on internal:label="Mark all as complete"i
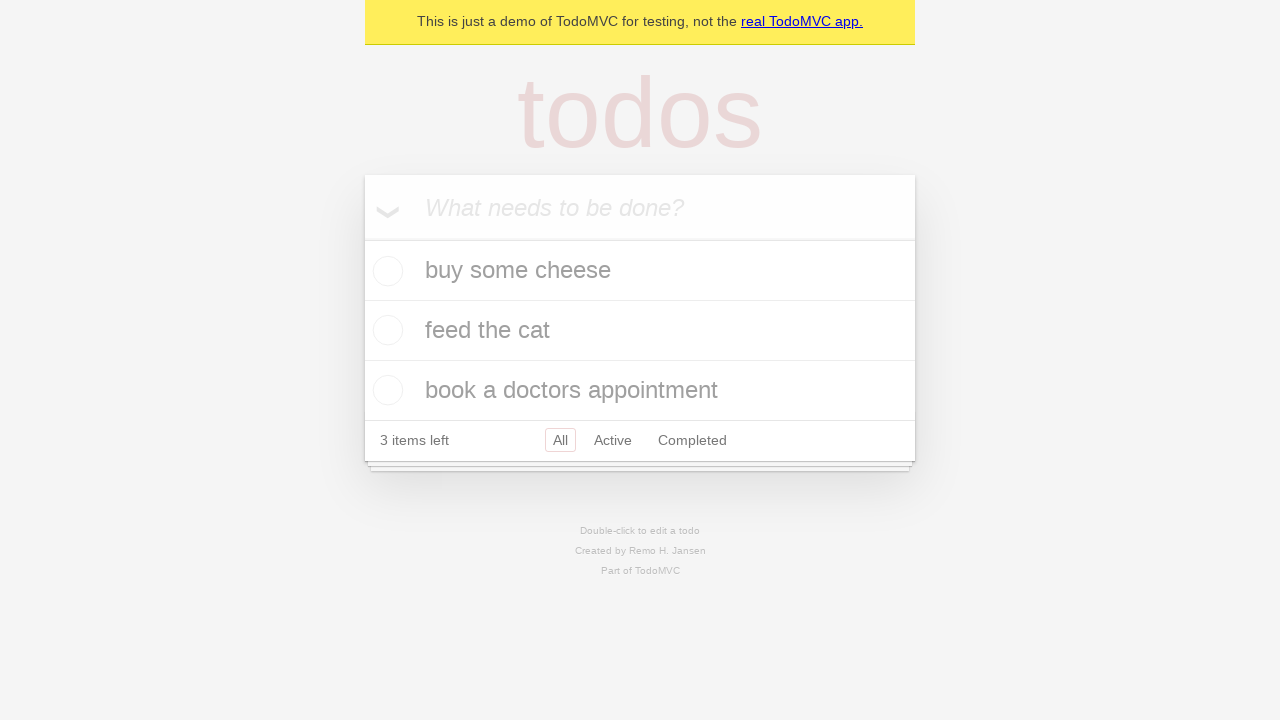

Verified todo items are present in the DOM
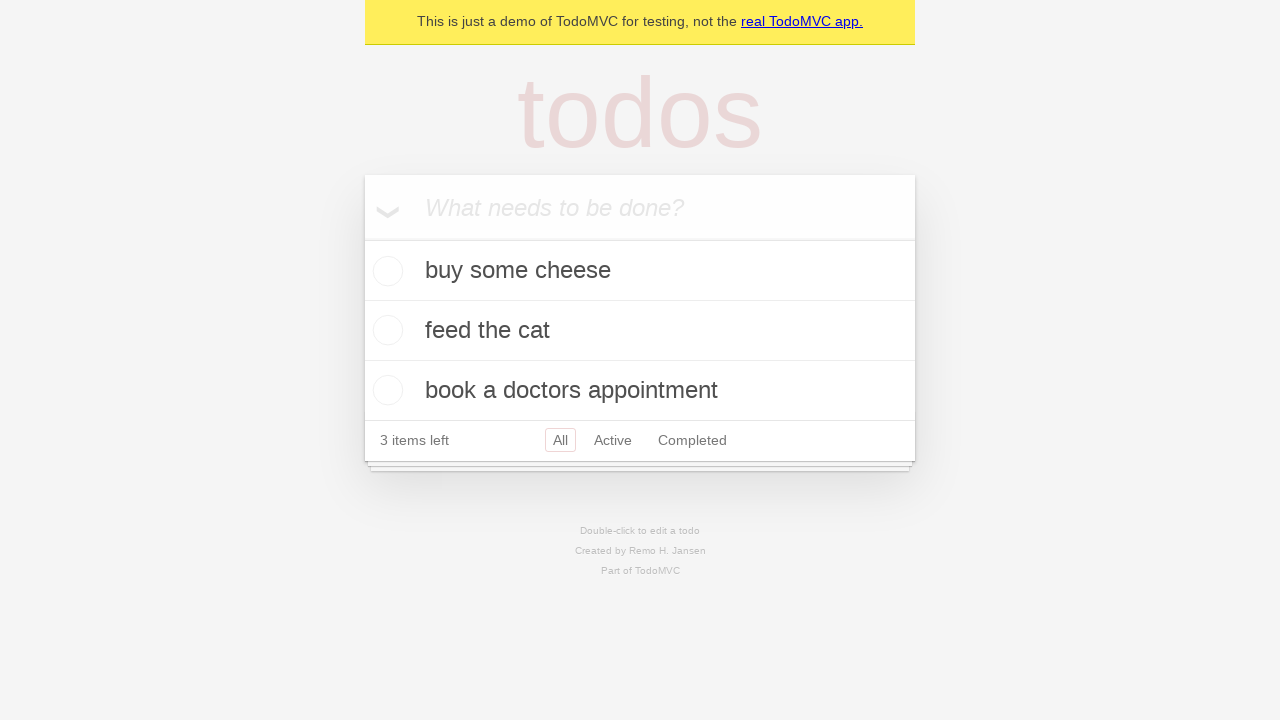

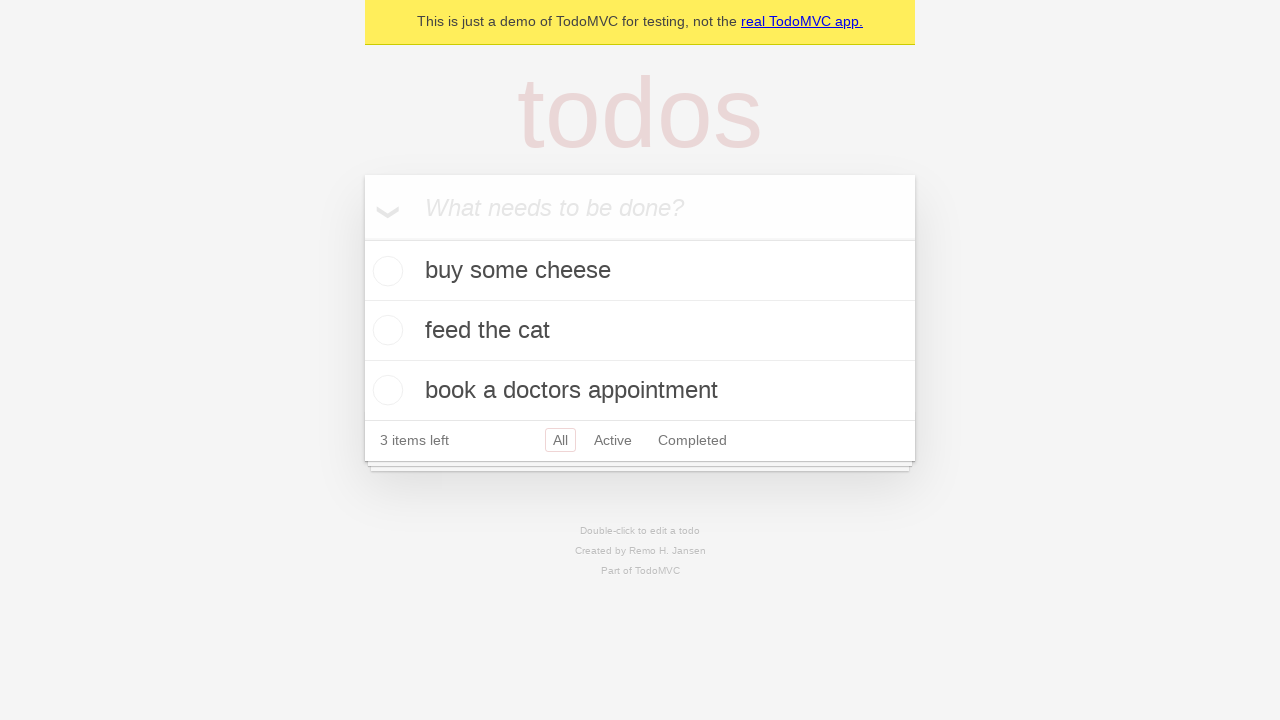